Tests that signup fails when an invalid email address format is provided

Starting URL: https://selenium-blog.herokuapp.com/

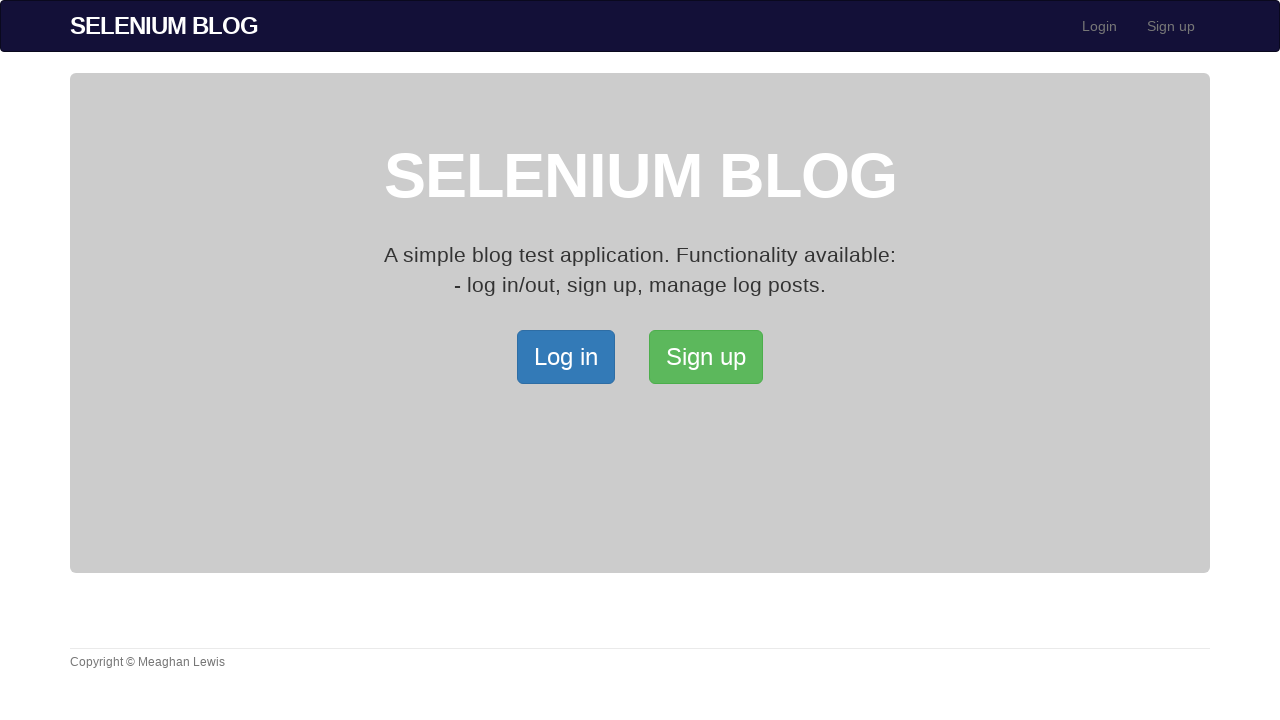

Clicked SignUp button at (706, 357) on xpath=/html/body/div[2]/div/a[2]
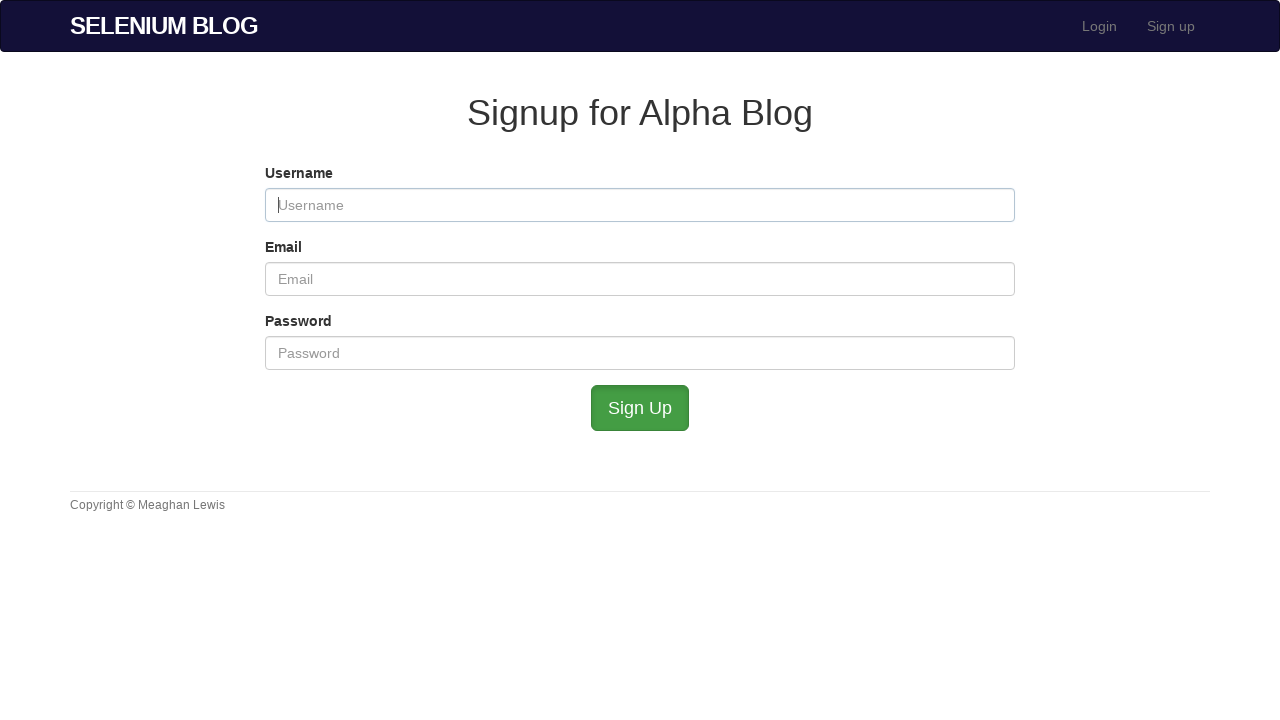

Filled username field with 'validuser123' on #user_username
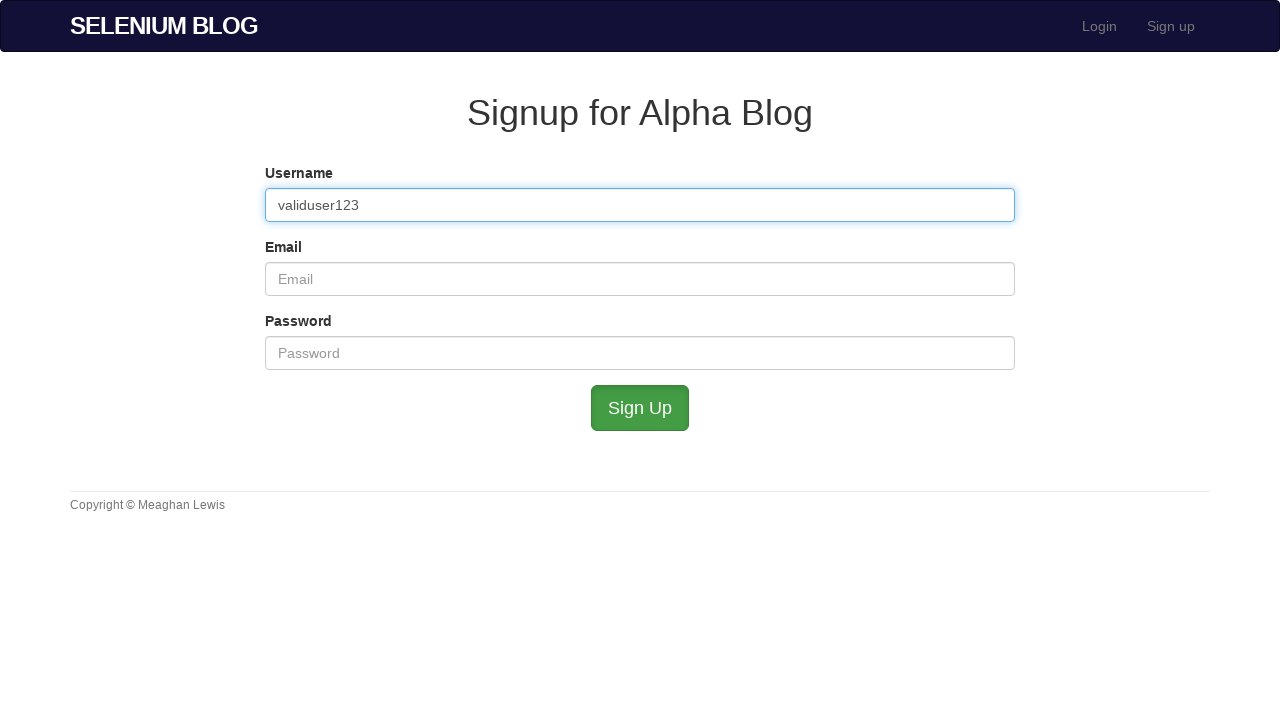

Filled email field with invalid email 'invalidemail@noextension' on #user_email
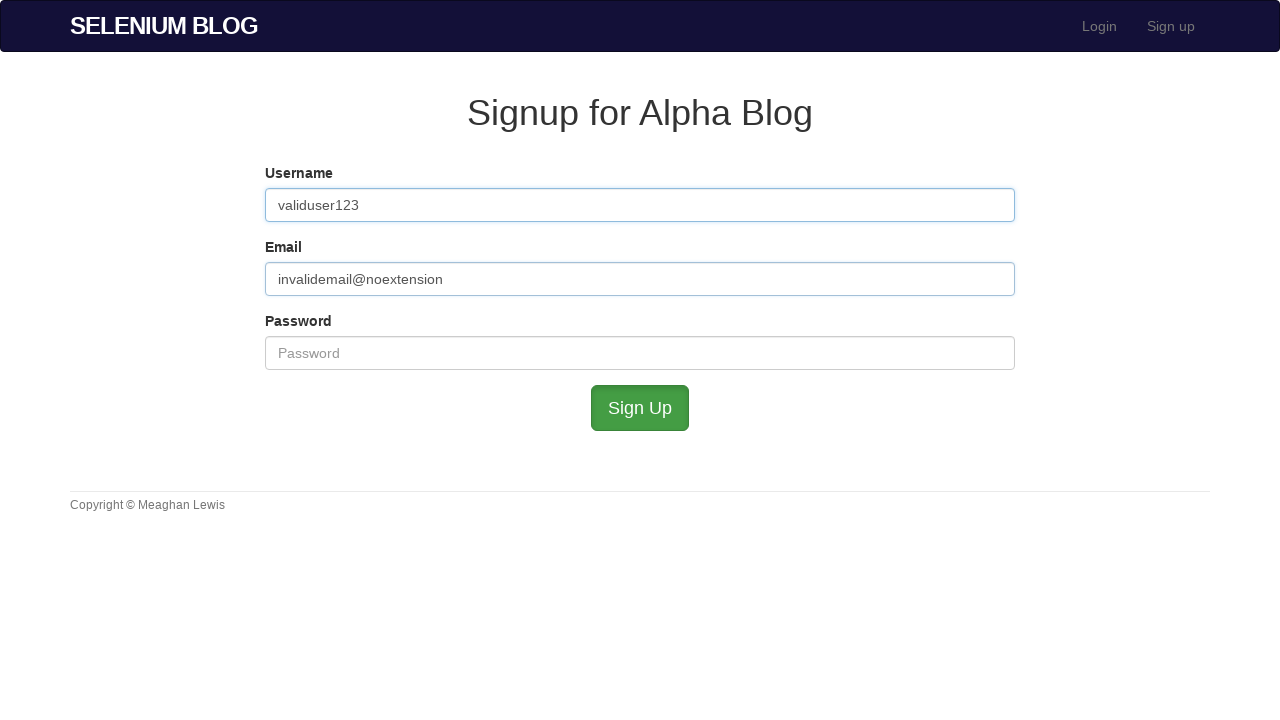

Filled password field with 'ValidPass123' on #user_password
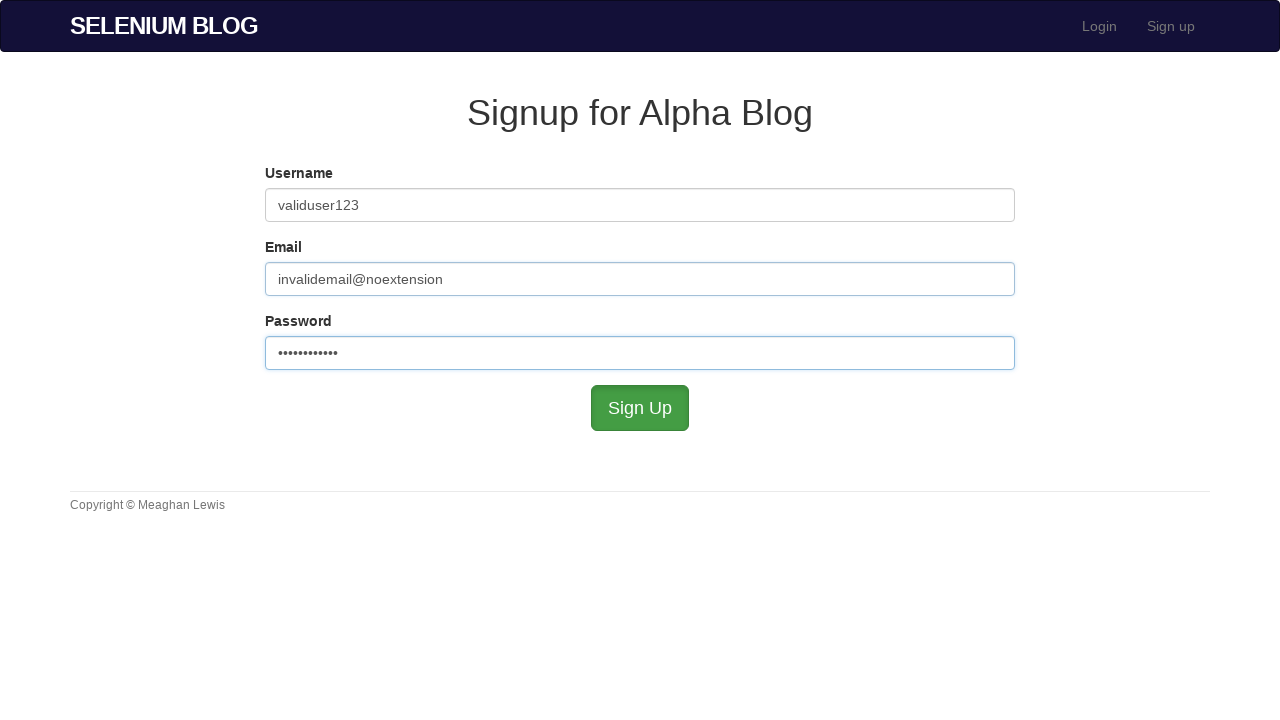

Clicked submit button to attempt signup with invalid email at (640, 408) on xpath=//*[@id='submit']
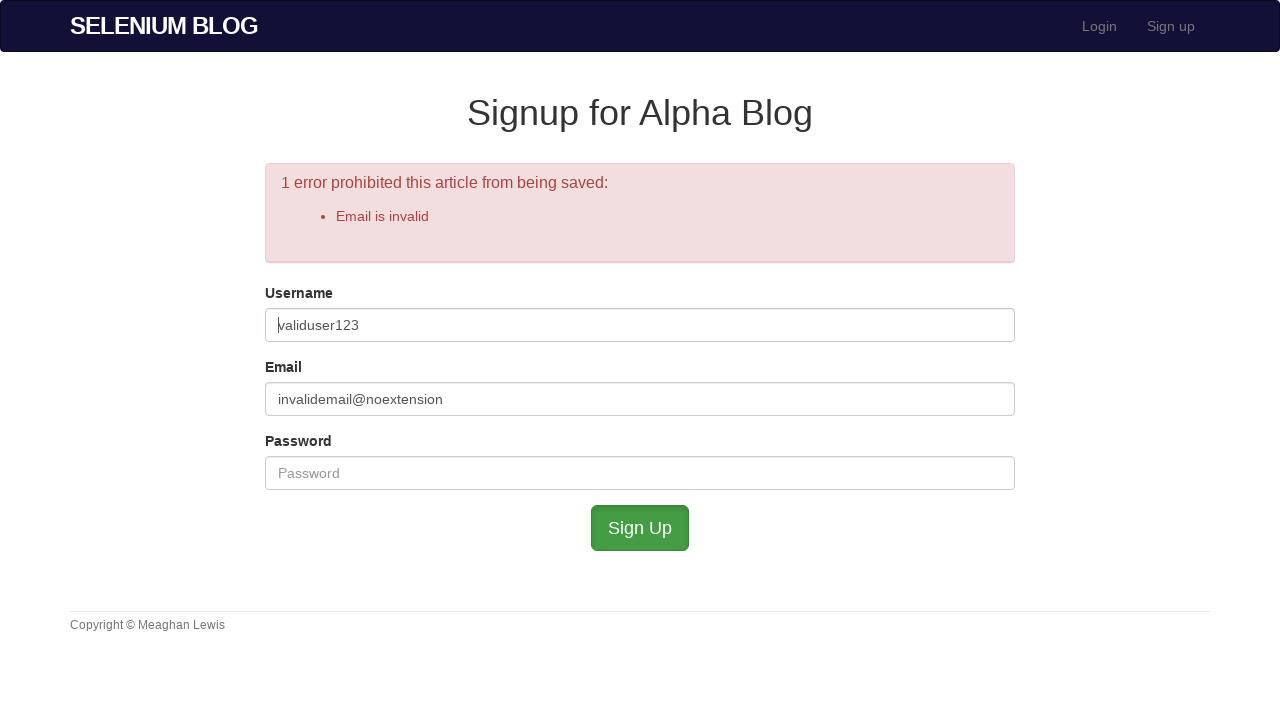

Error message panel loaded, confirming signup validation failed
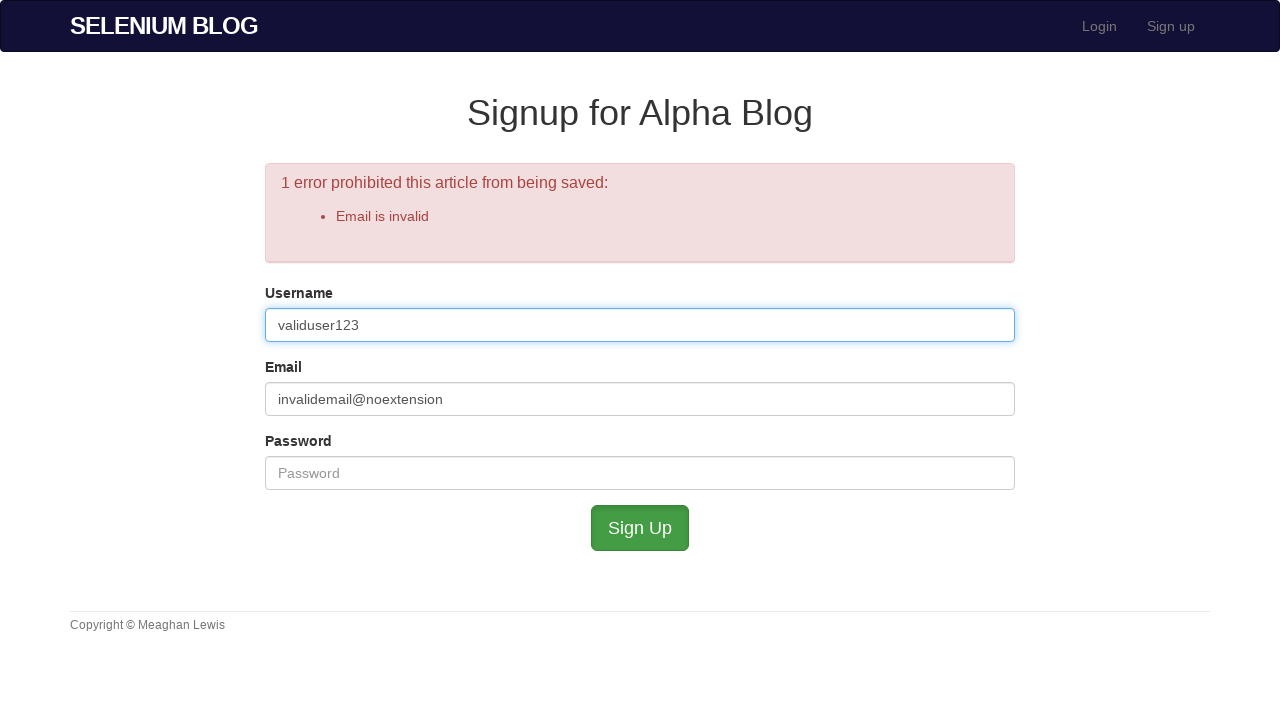

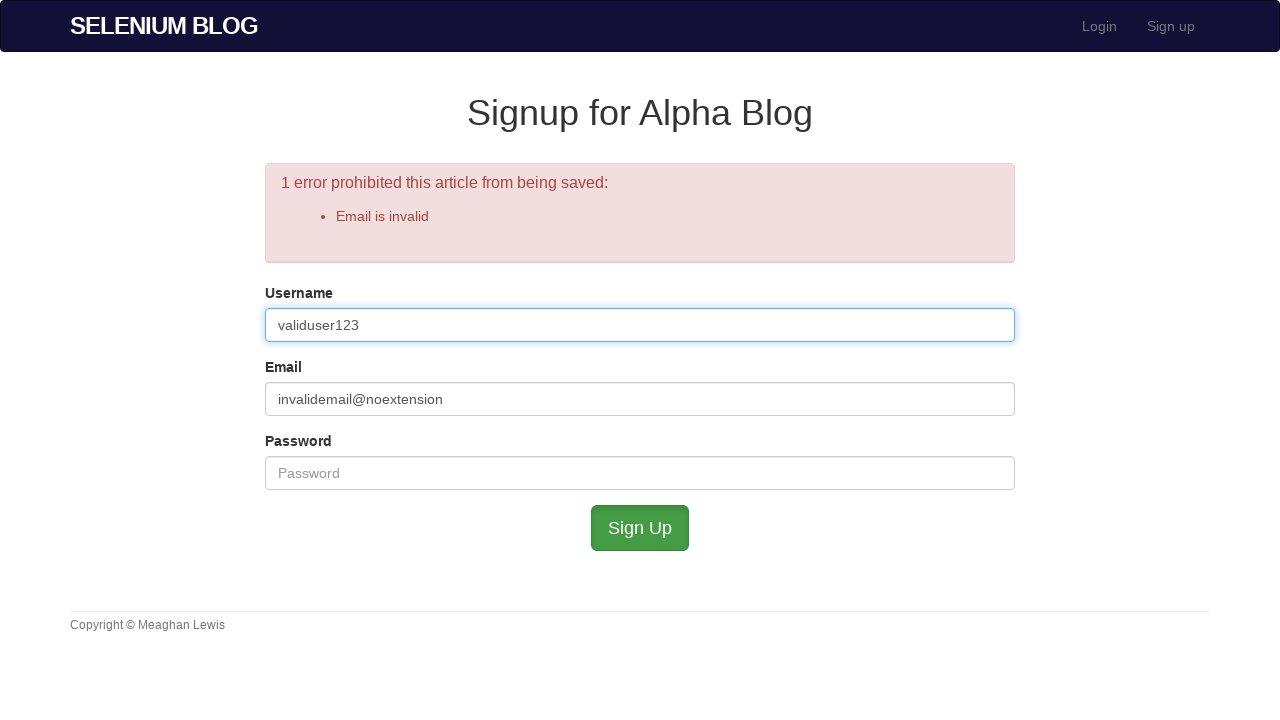